Tests add/remove elements functionality by clicking the "Add Element" button 5 times to create delete buttons, then verifies the buttons were created

Starting URL: http://the-internet.herokuapp.com/add_remove_elements/

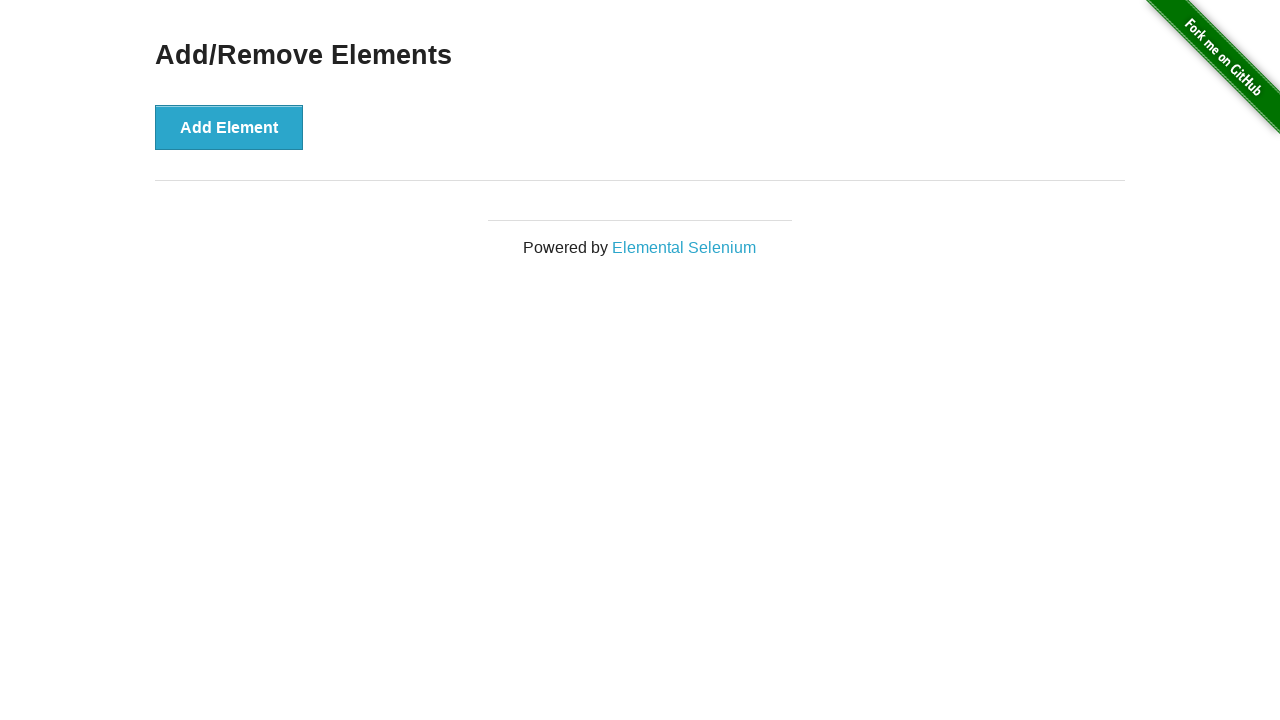

Clicked 'Add Element' button (iteration 1 of 5) at (229, 127) on xpath=//button[text()='Add Element']
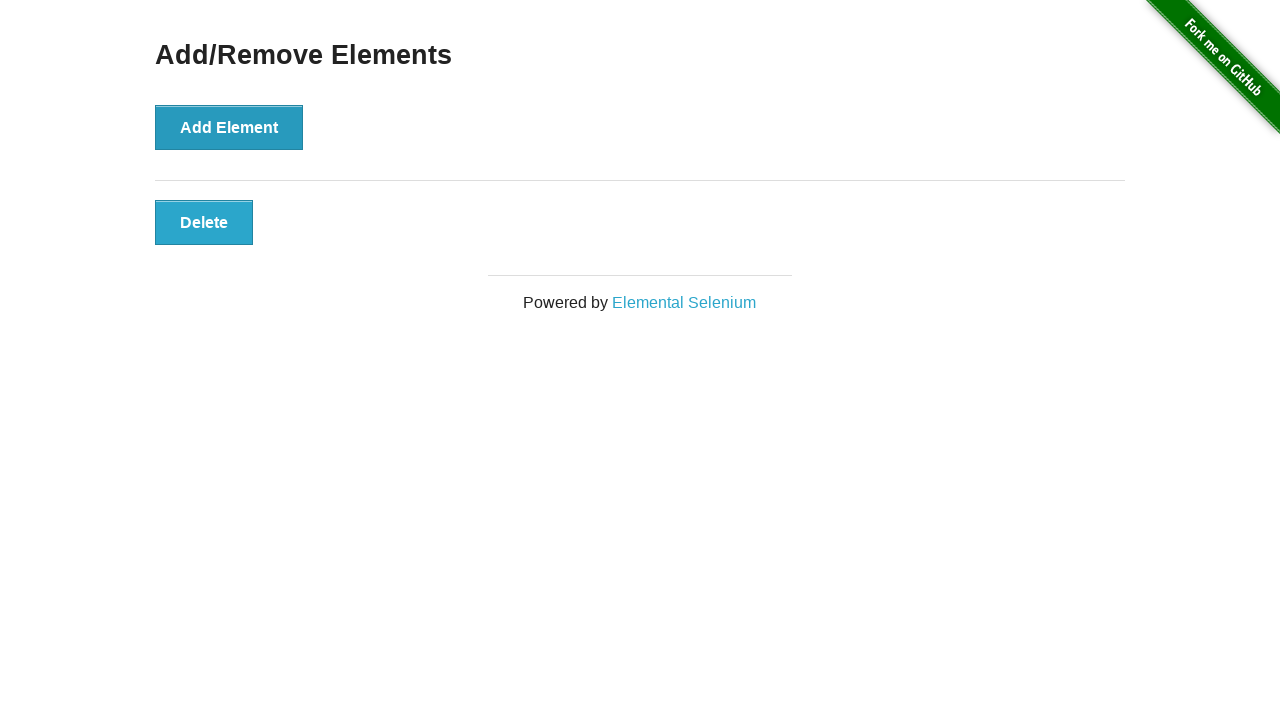

Clicked 'Add Element' button (iteration 2 of 5) at (229, 127) on xpath=//button[text()='Add Element']
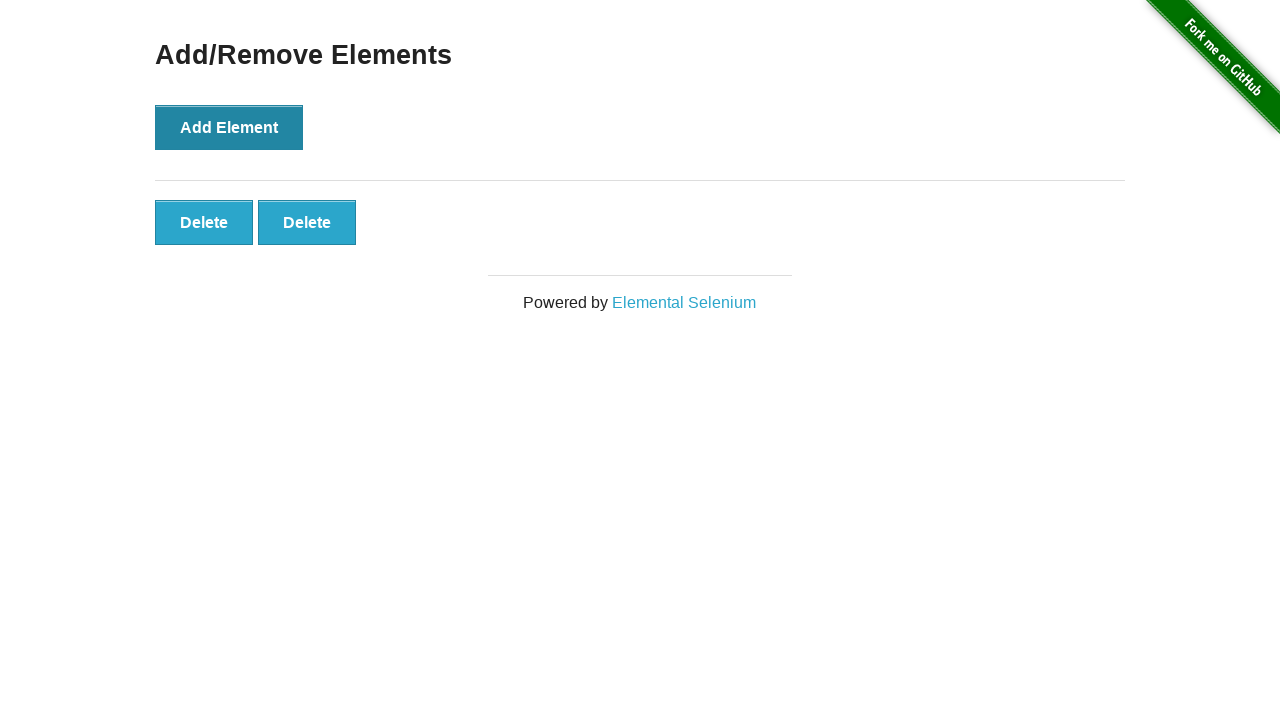

Clicked 'Add Element' button (iteration 3 of 5) at (229, 127) on xpath=//button[text()='Add Element']
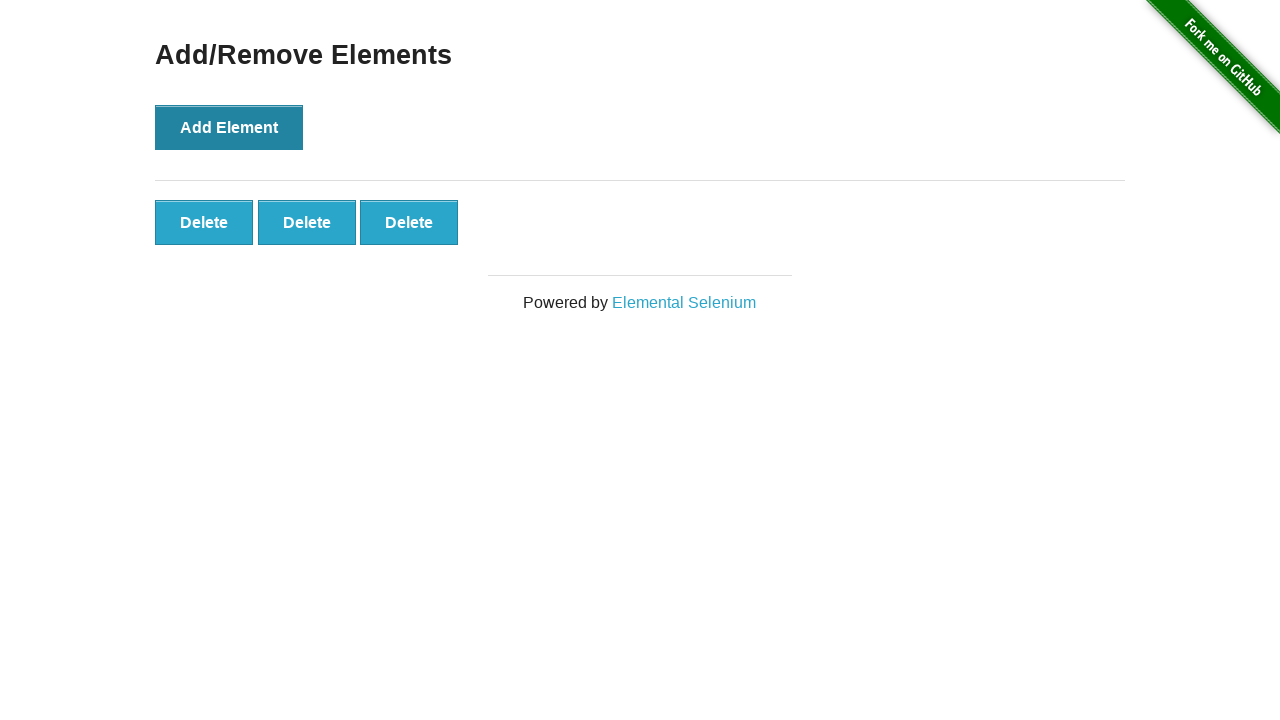

Clicked 'Add Element' button (iteration 4 of 5) at (229, 127) on xpath=//button[text()='Add Element']
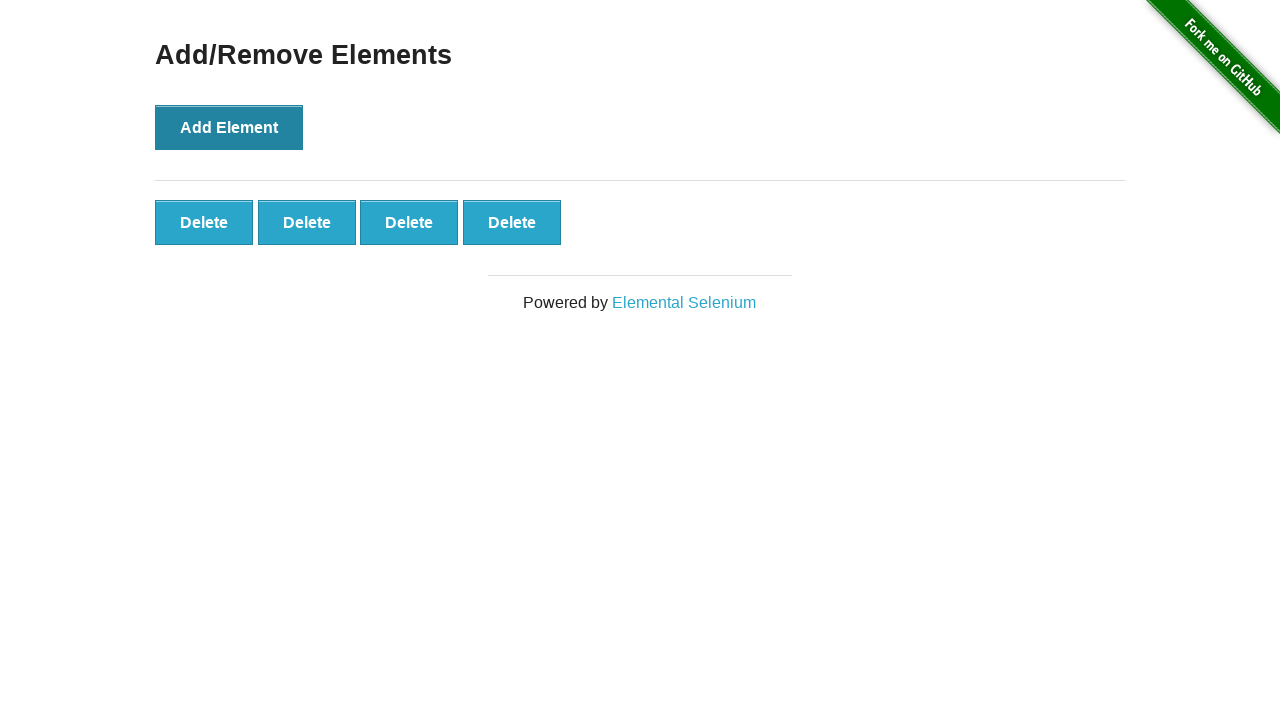

Clicked 'Add Element' button (iteration 5 of 5) at (229, 127) on xpath=//button[text()='Add Element']
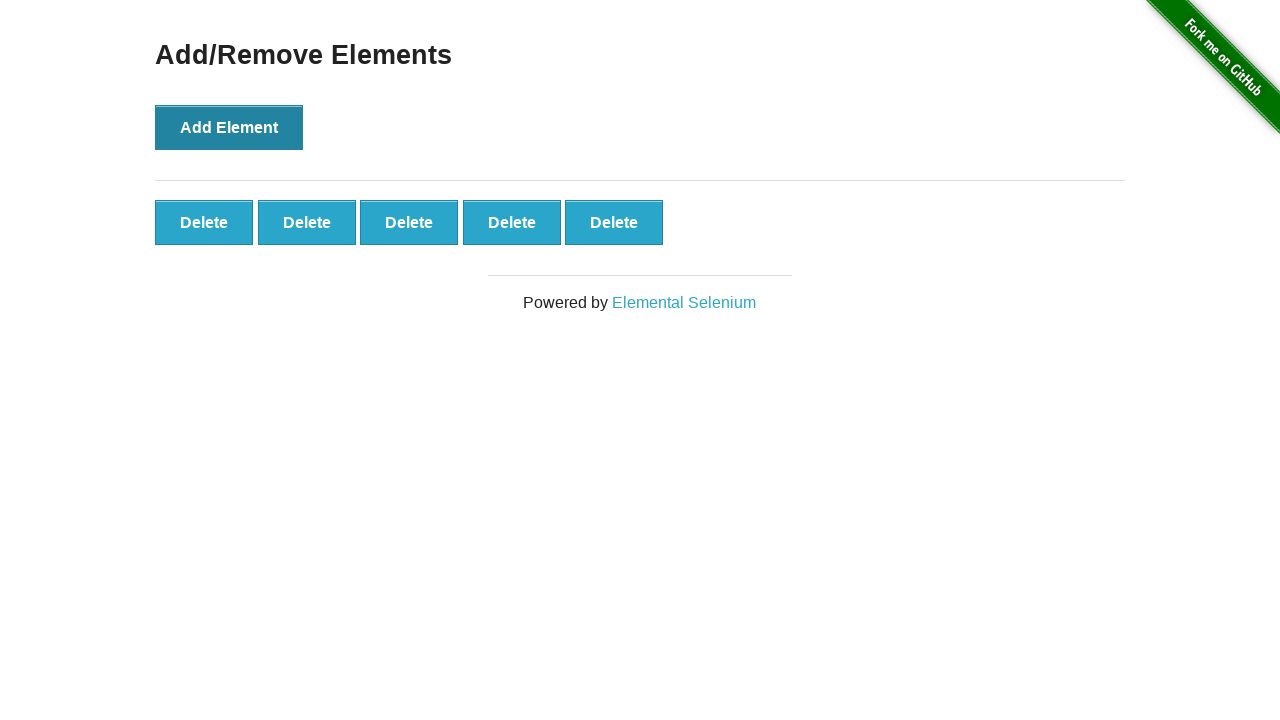

Waited for delete buttons to appear
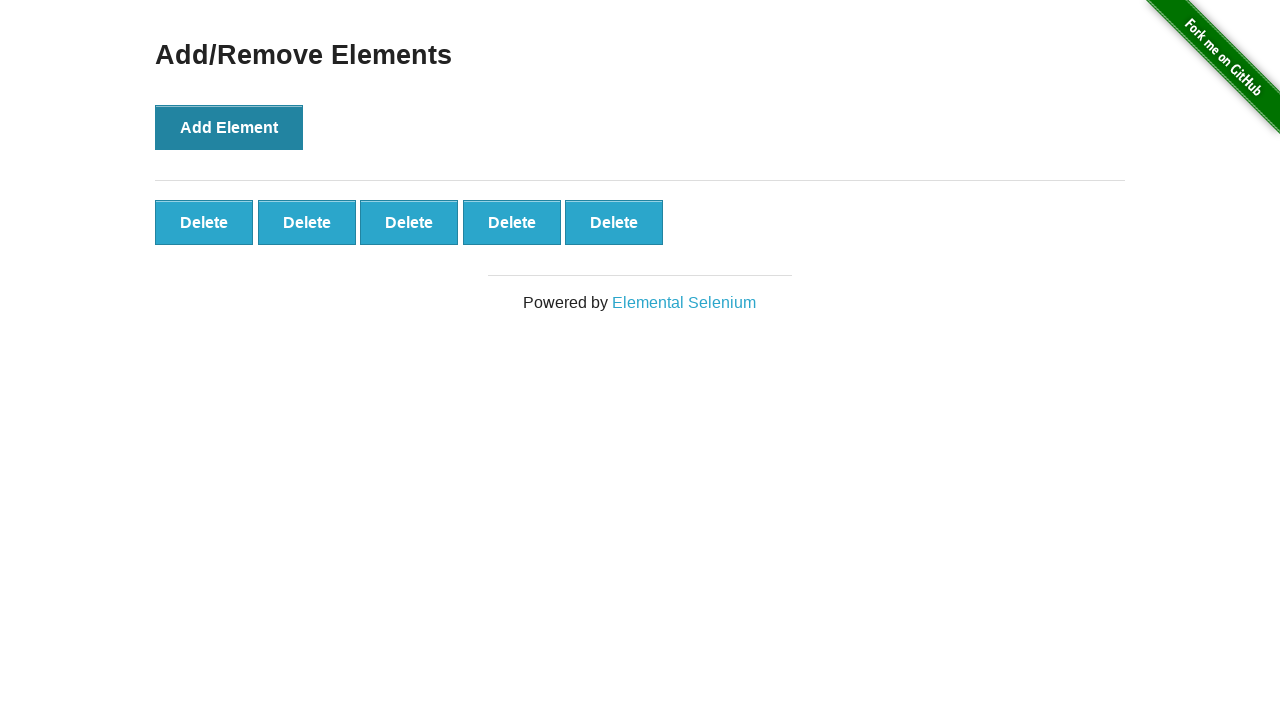

Retrieved all delete buttons - found 5 button(s)
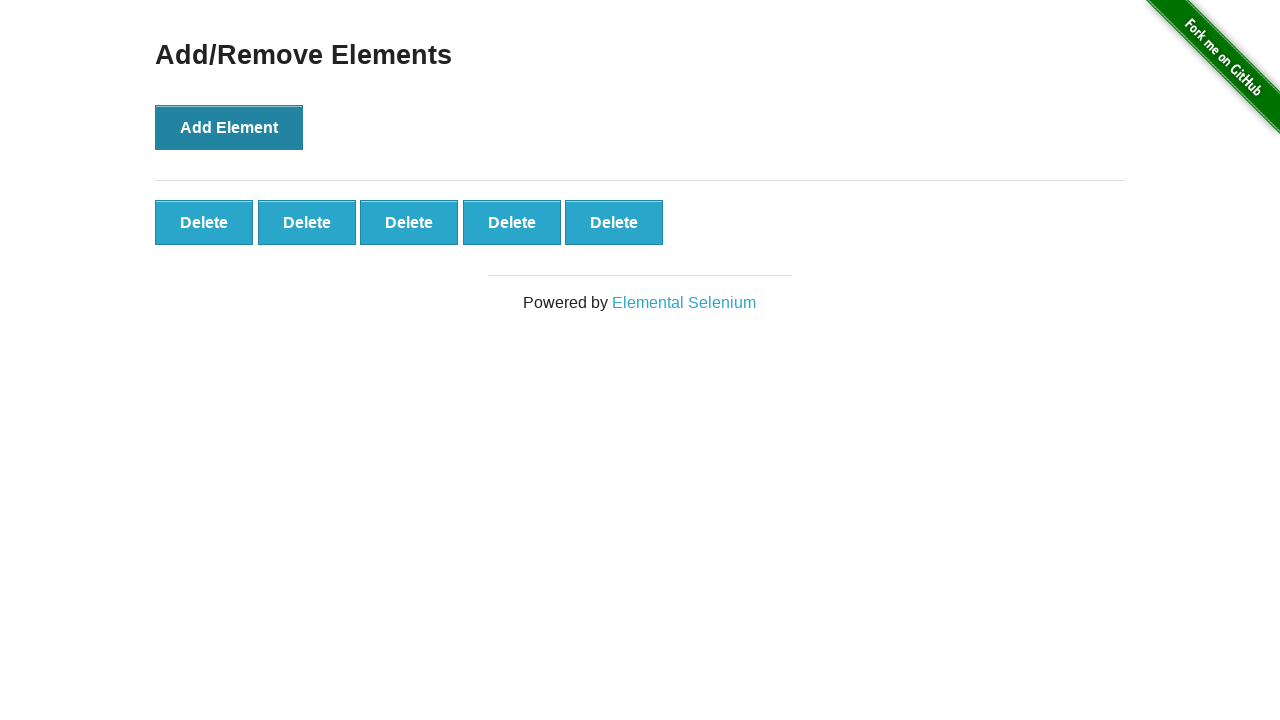

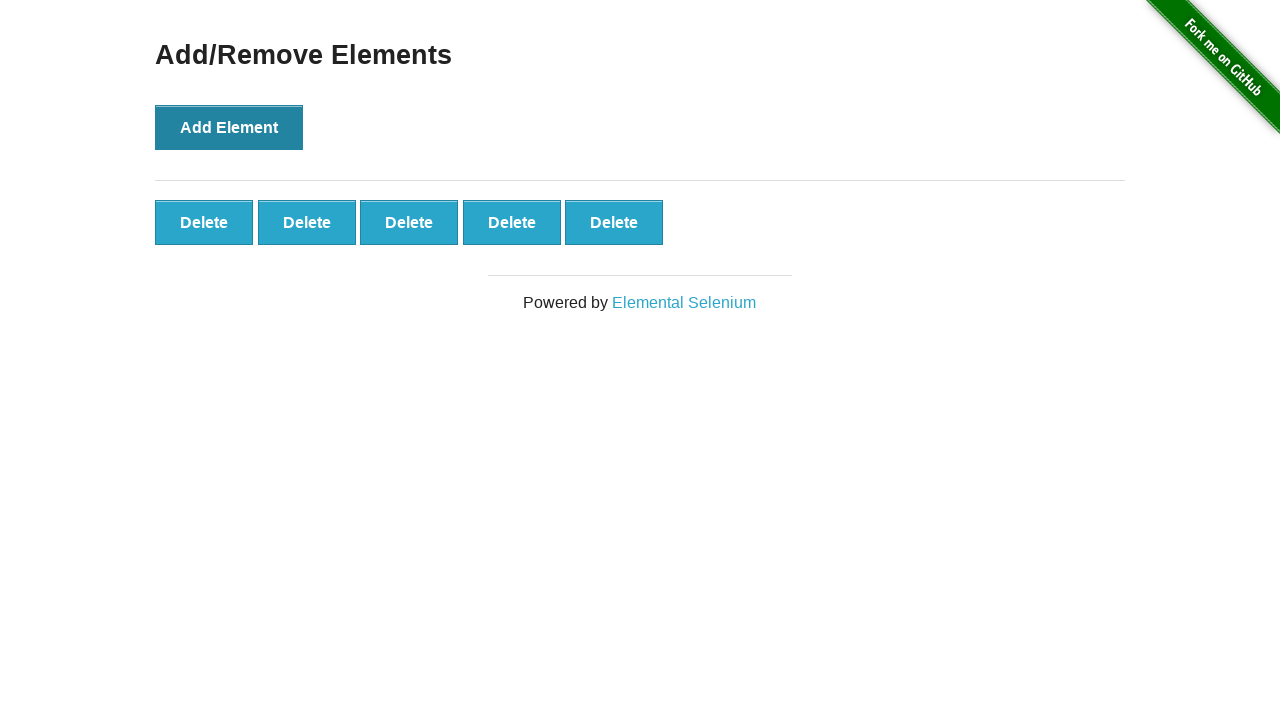